Tests HuggingFace models page by navigating to the models listing sorted by downloads, waiting for model cards to load, and scrolling to load additional models via infinite scroll.

Starting URL: https://huggingface.co/models?sort=downloads

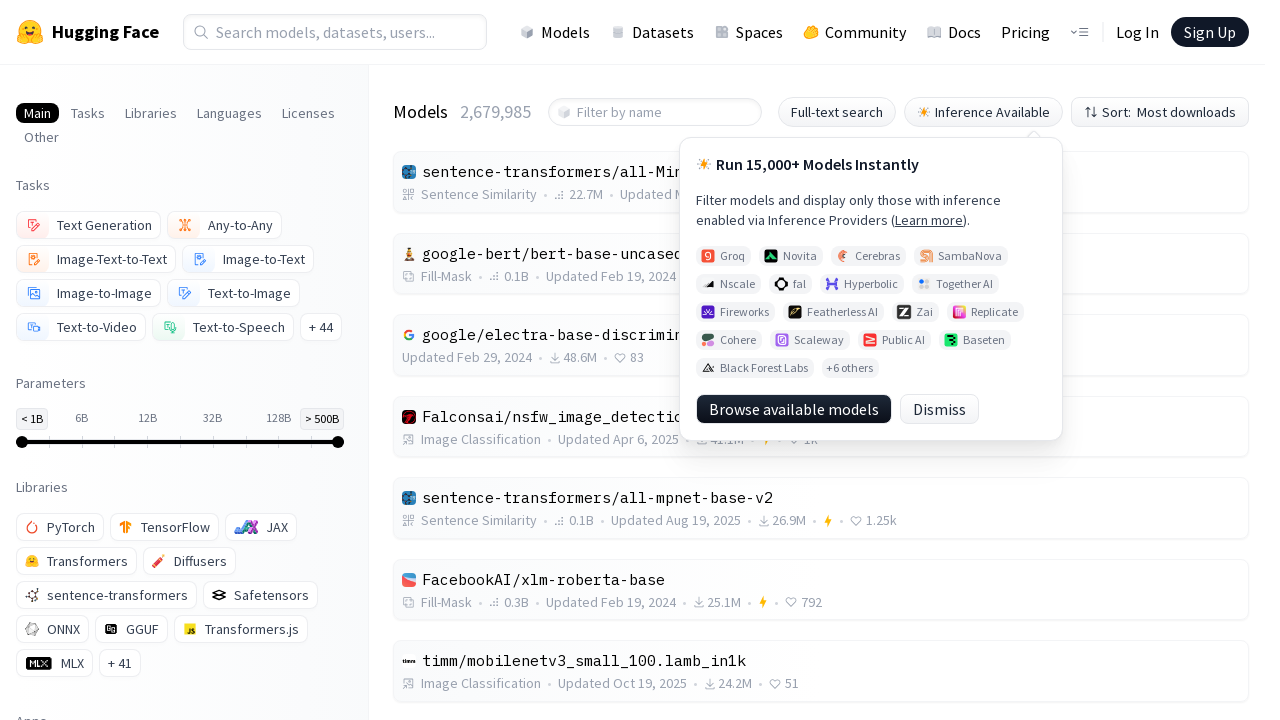

Waited for model cards to appear on HuggingFace models page
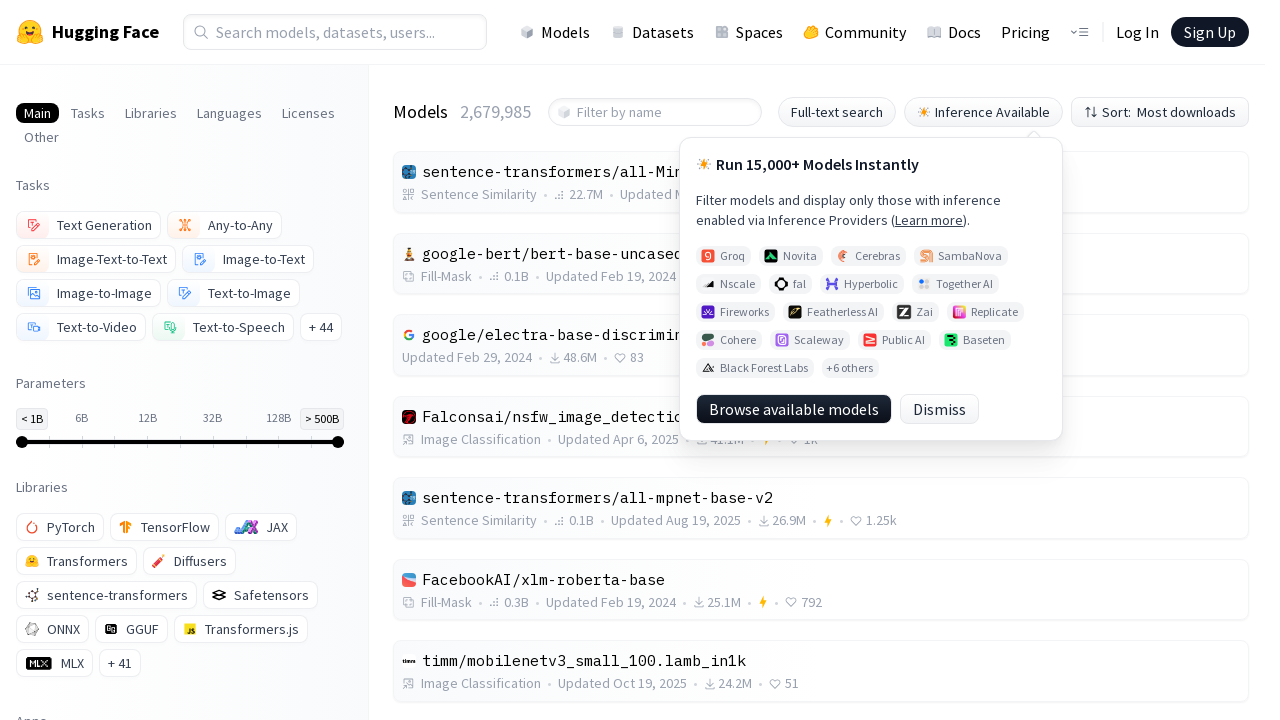

Applied delay to ensure content is fully loaded
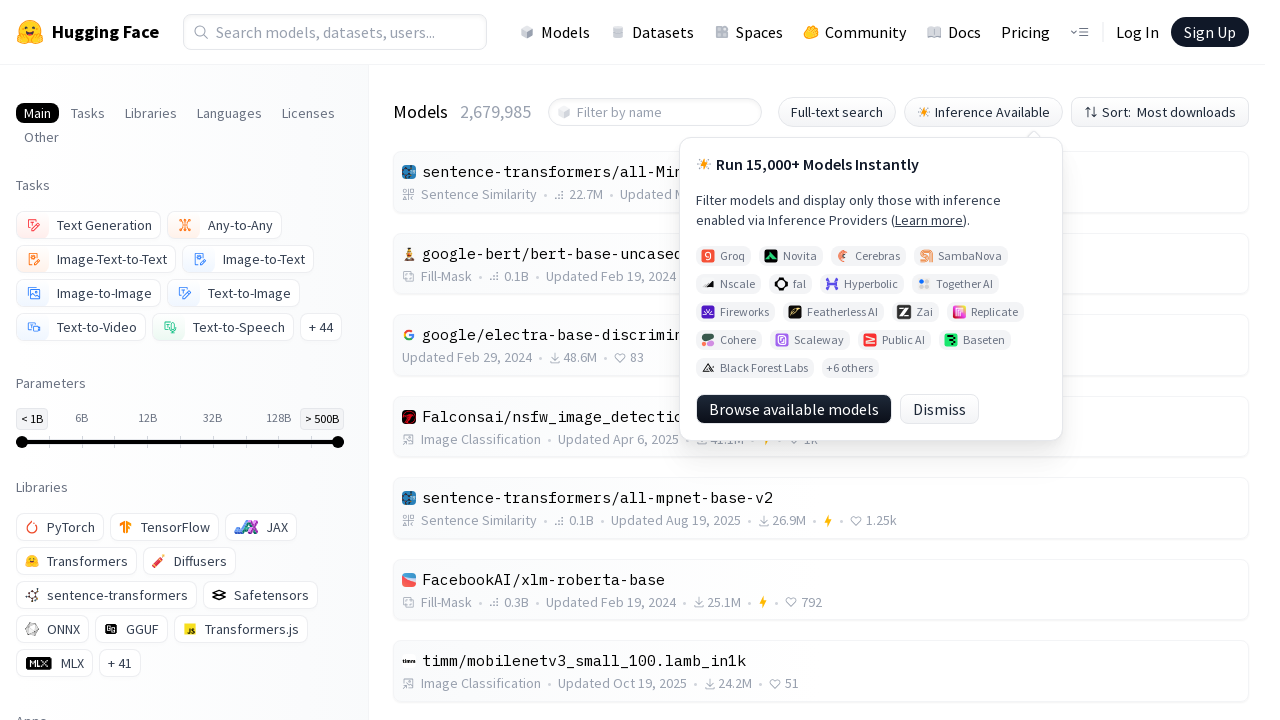

Retrieved current model count: 30 models found
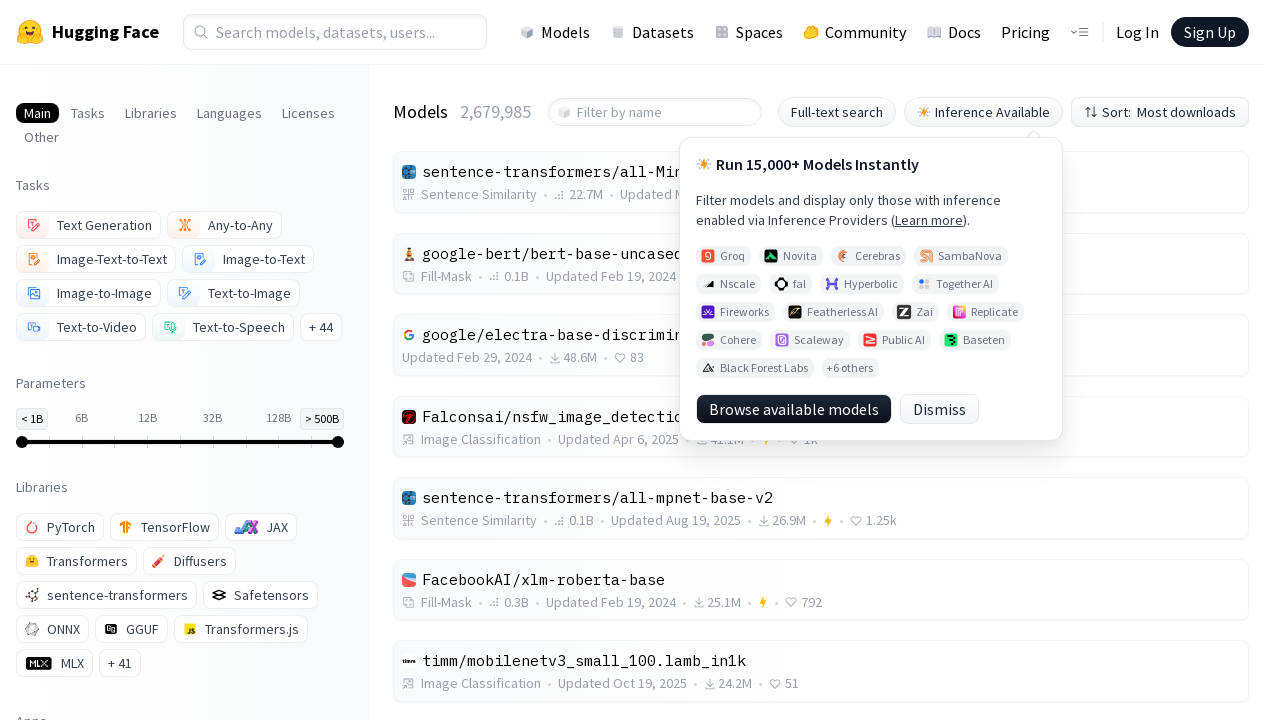

Scrolled to bottom of page (scroll attempt 1/5)
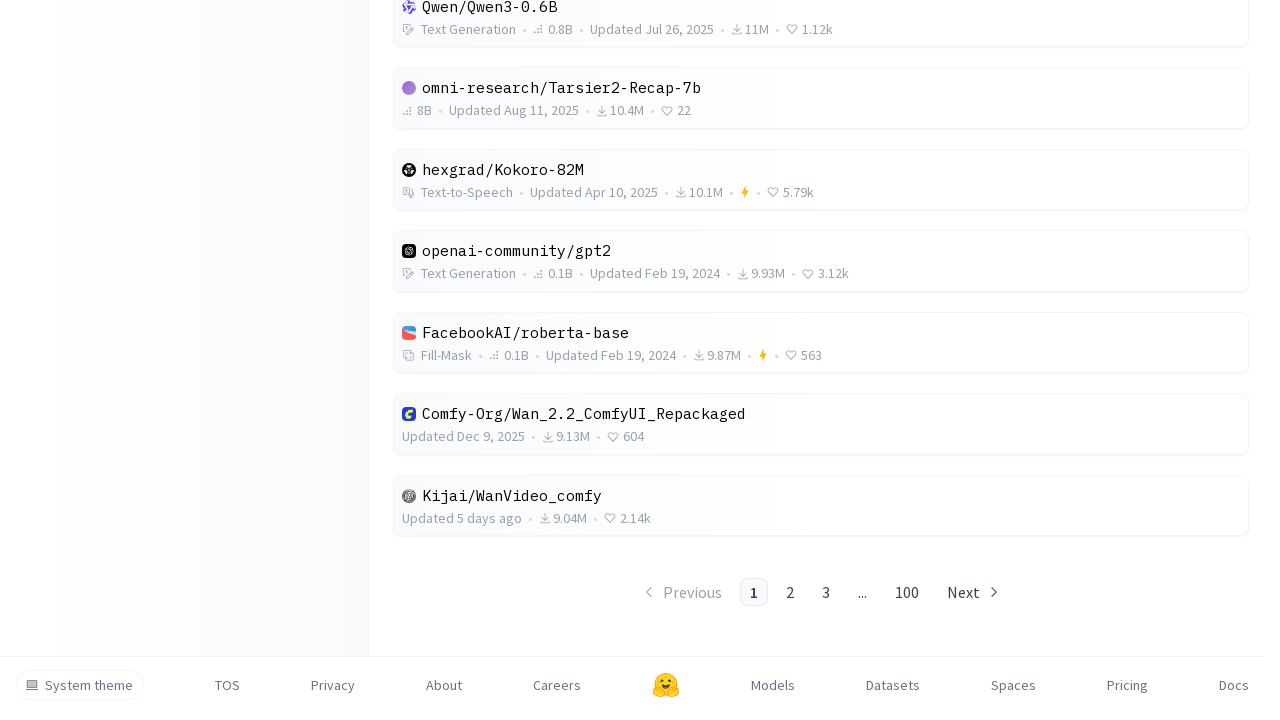

Waited for new content to load after scrolling
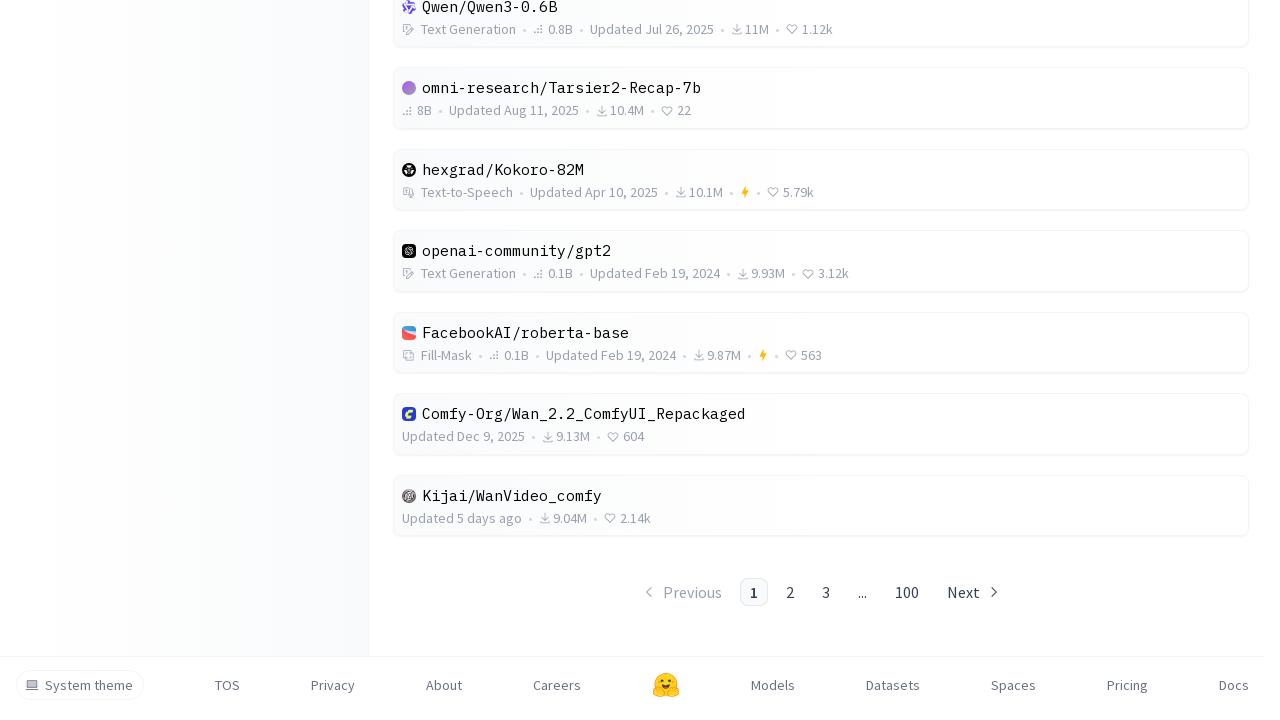

Checked for newly loaded models: 30 total models now visible
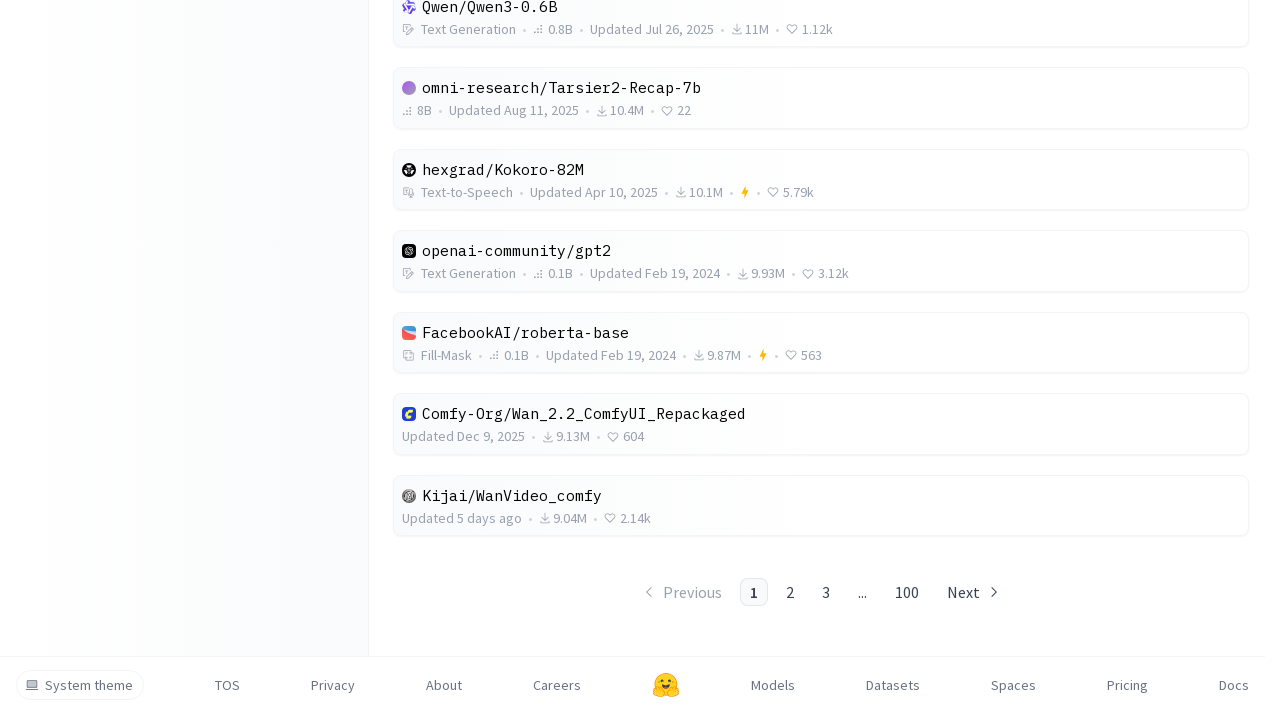

Retrieved current model count: 30 models found
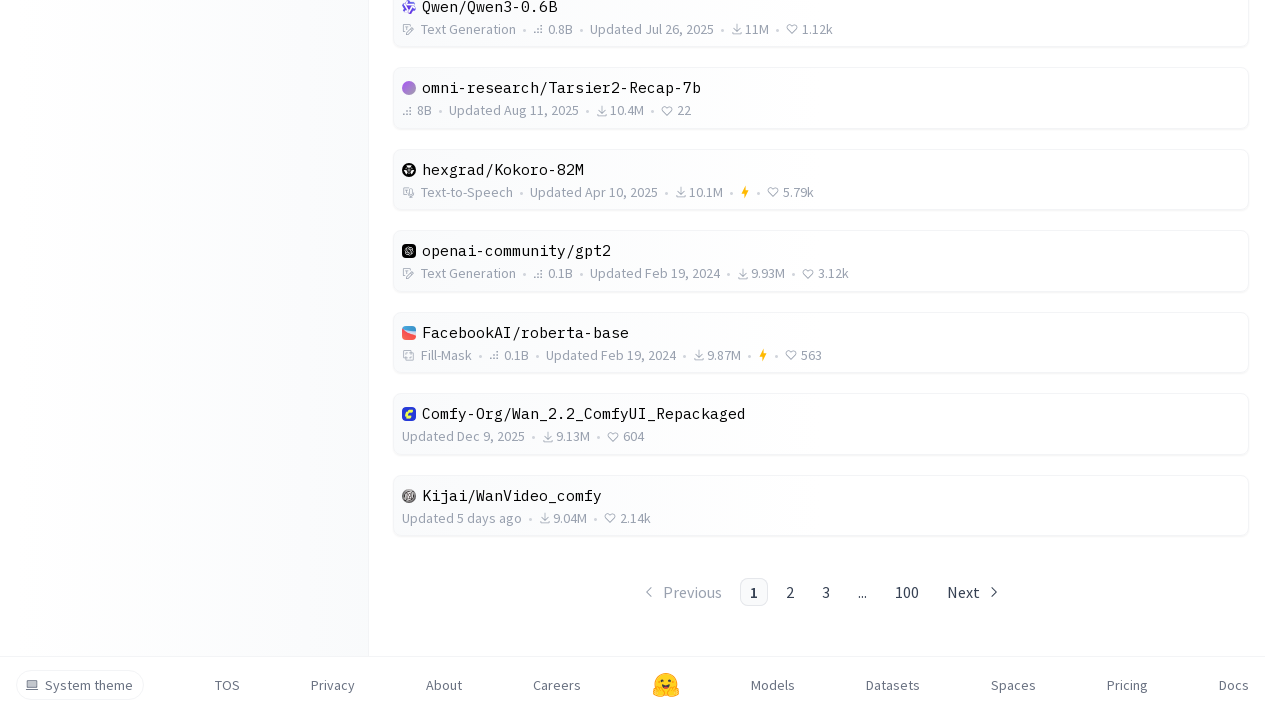

Scrolled to bottom of page (scroll attempt 2/5)
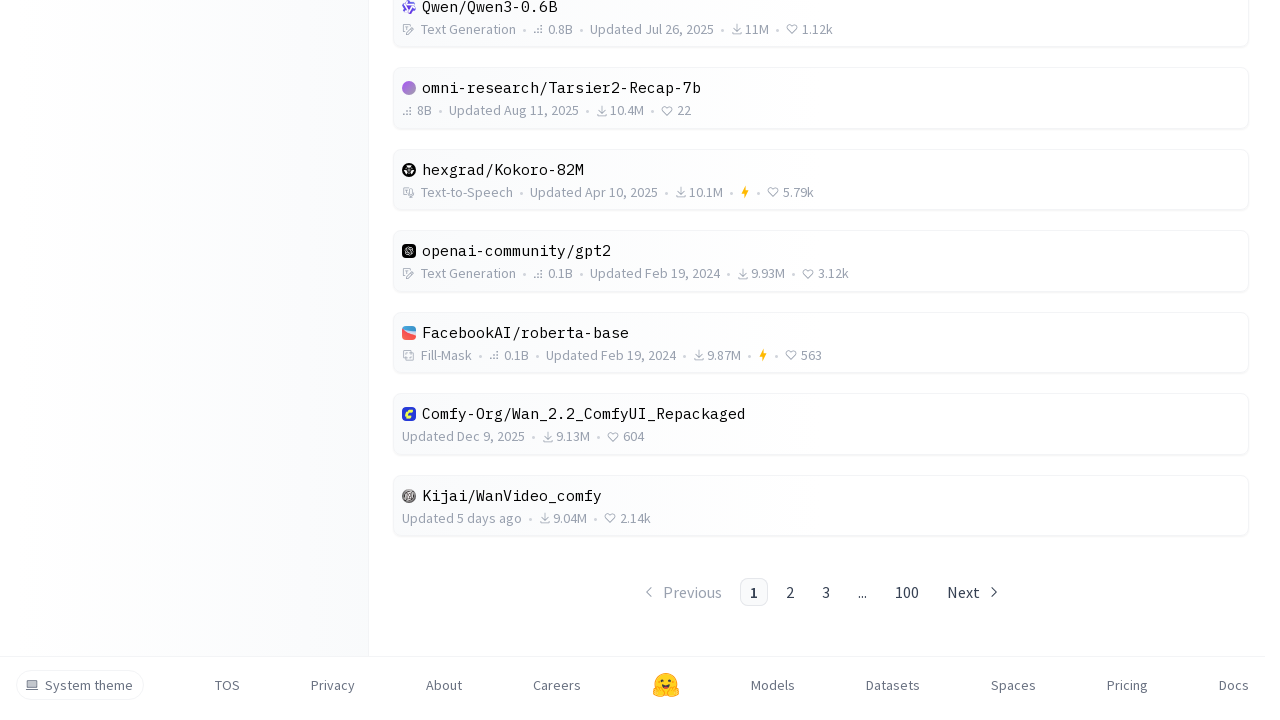

Waited for new content to load after scrolling
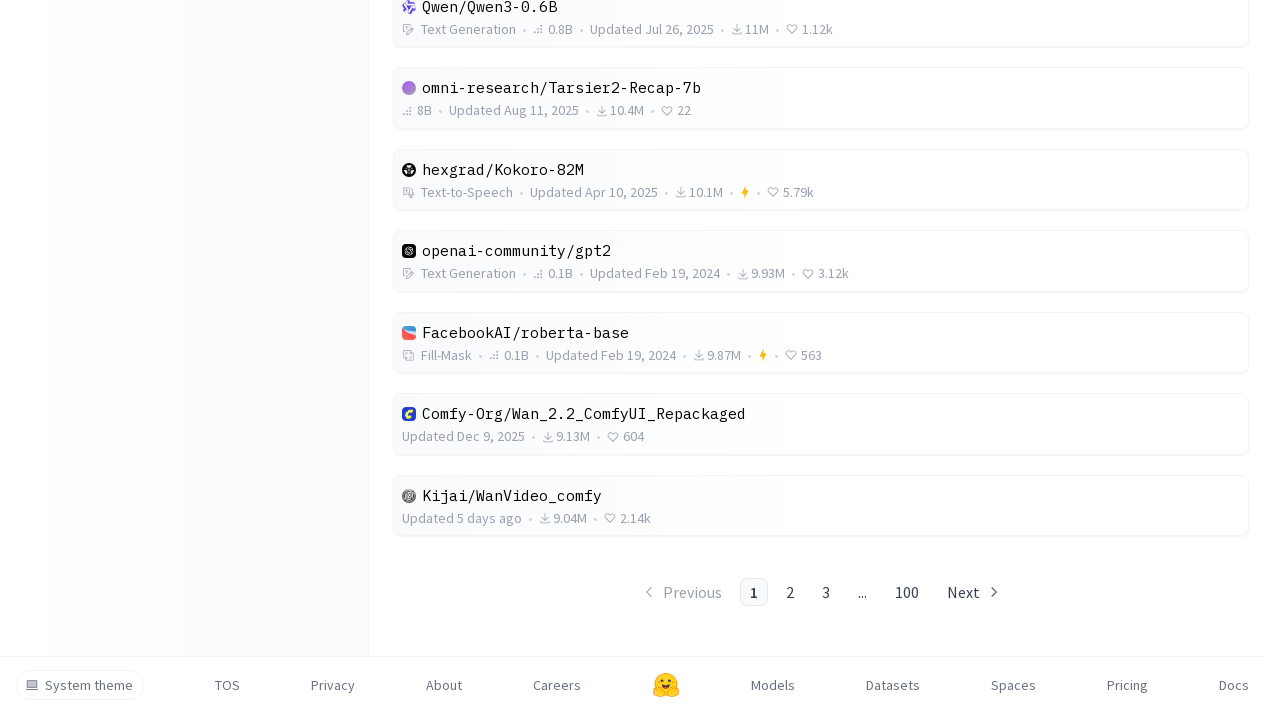

Checked for newly loaded models: 30 total models now visible
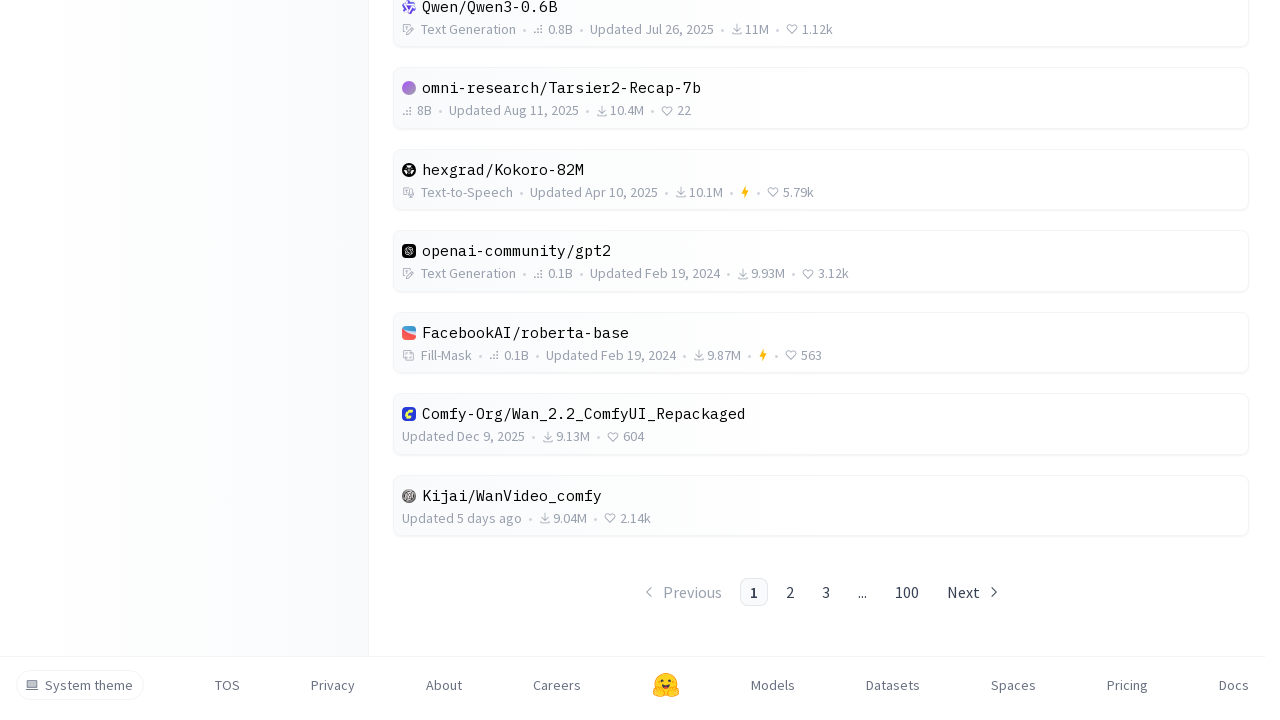

Retrieved current model count: 30 models found
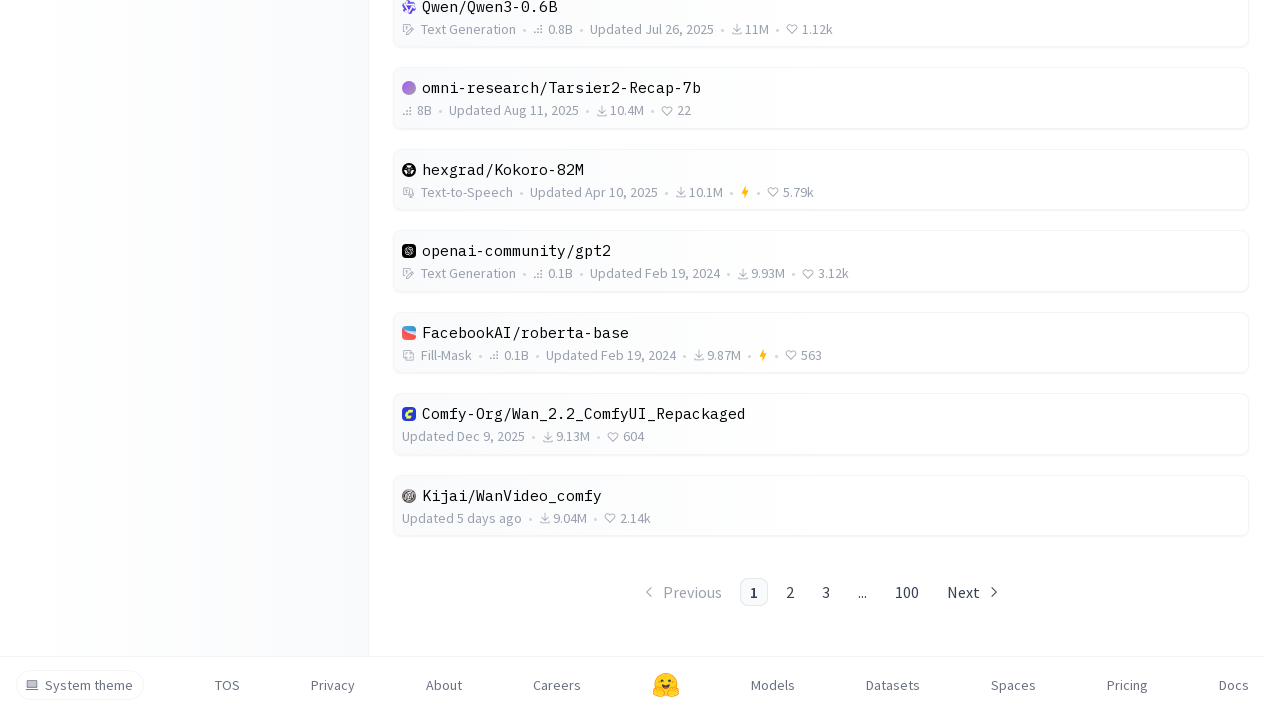

Scrolled to bottom of page (scroll attempt 3/5)
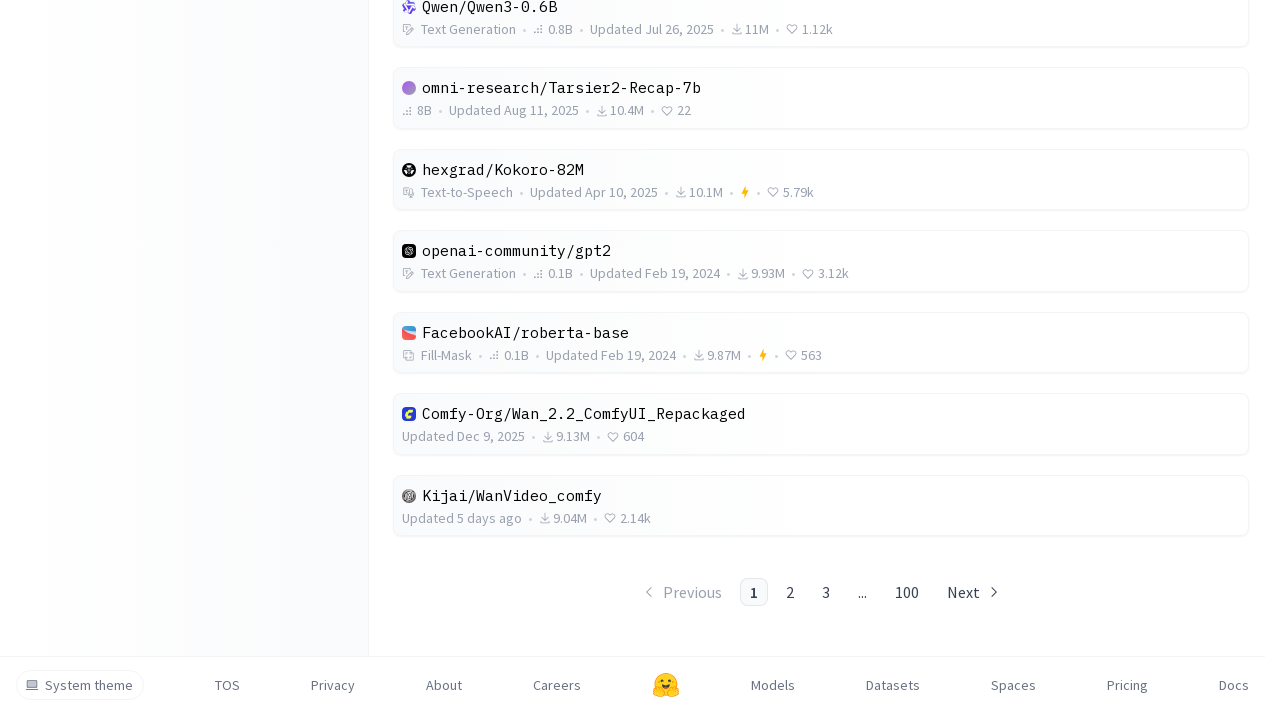

Waited for new content to load after scrolling
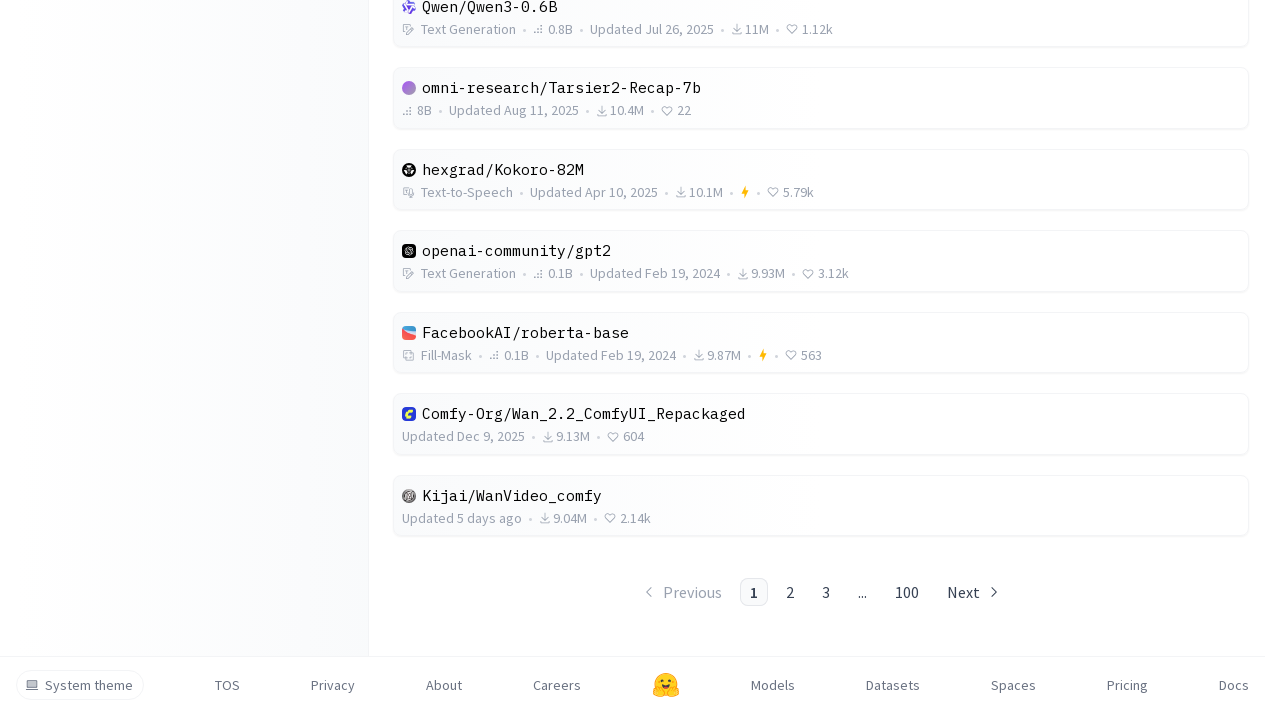

Checked for newly loaded models: 30 total models now visible
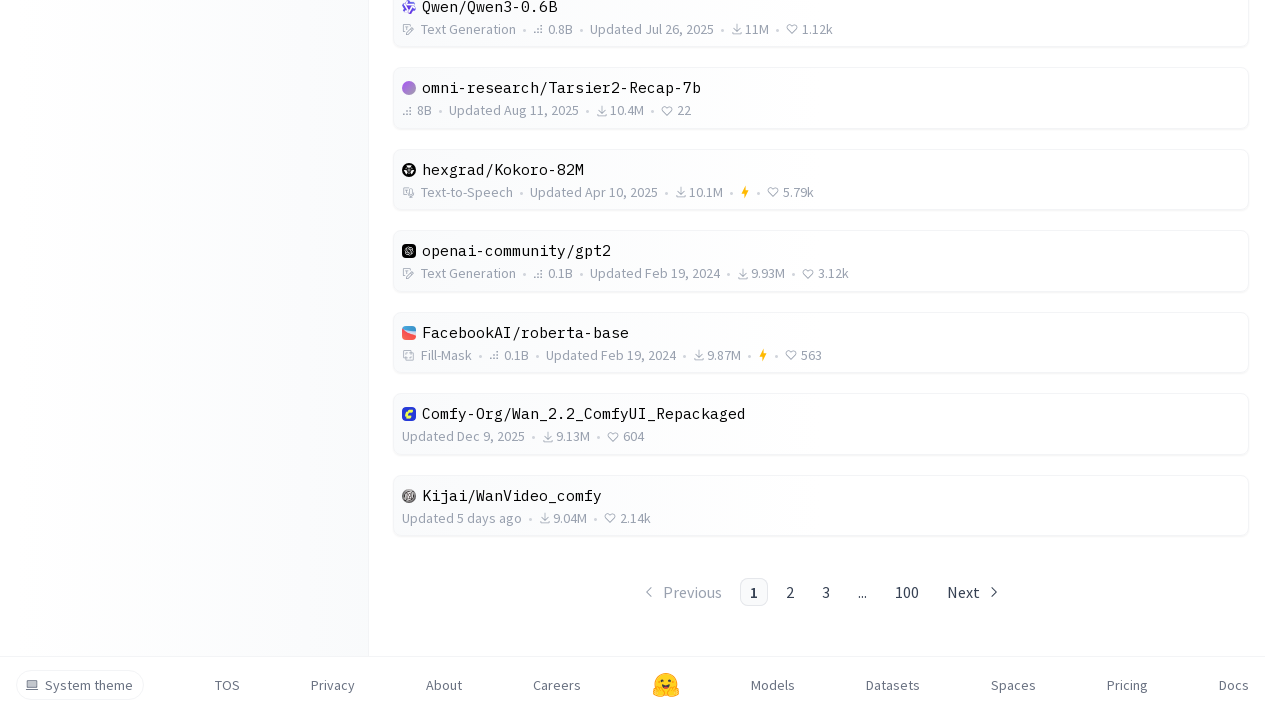

Retrieved current model count: 30 models found
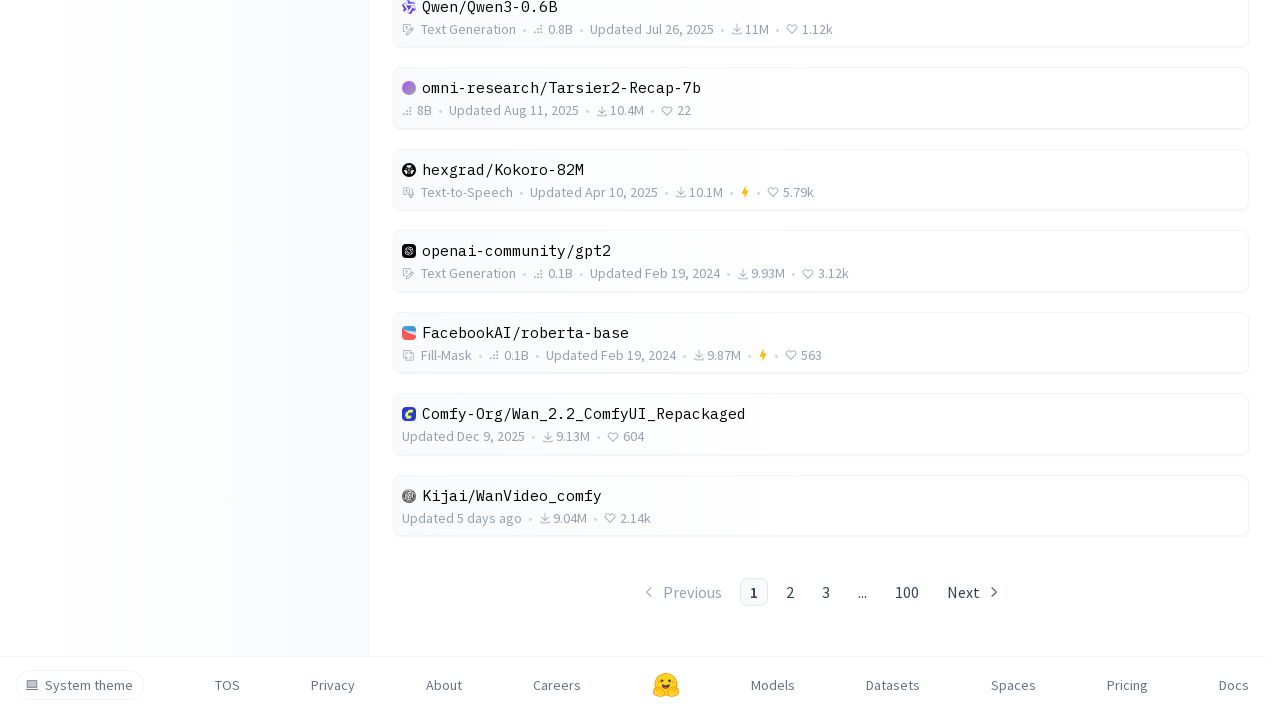

Scrolled to bottom of page (scroll attempt 4/5)
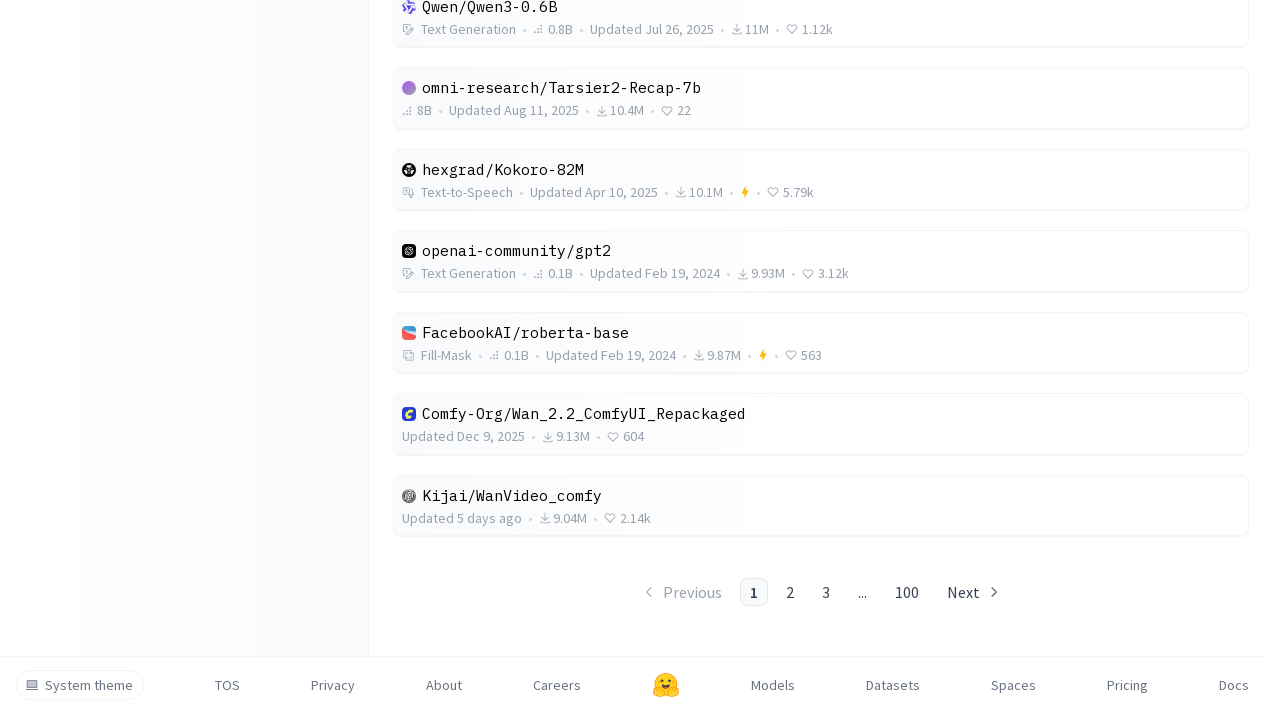

Waited for new content to load after scrolling
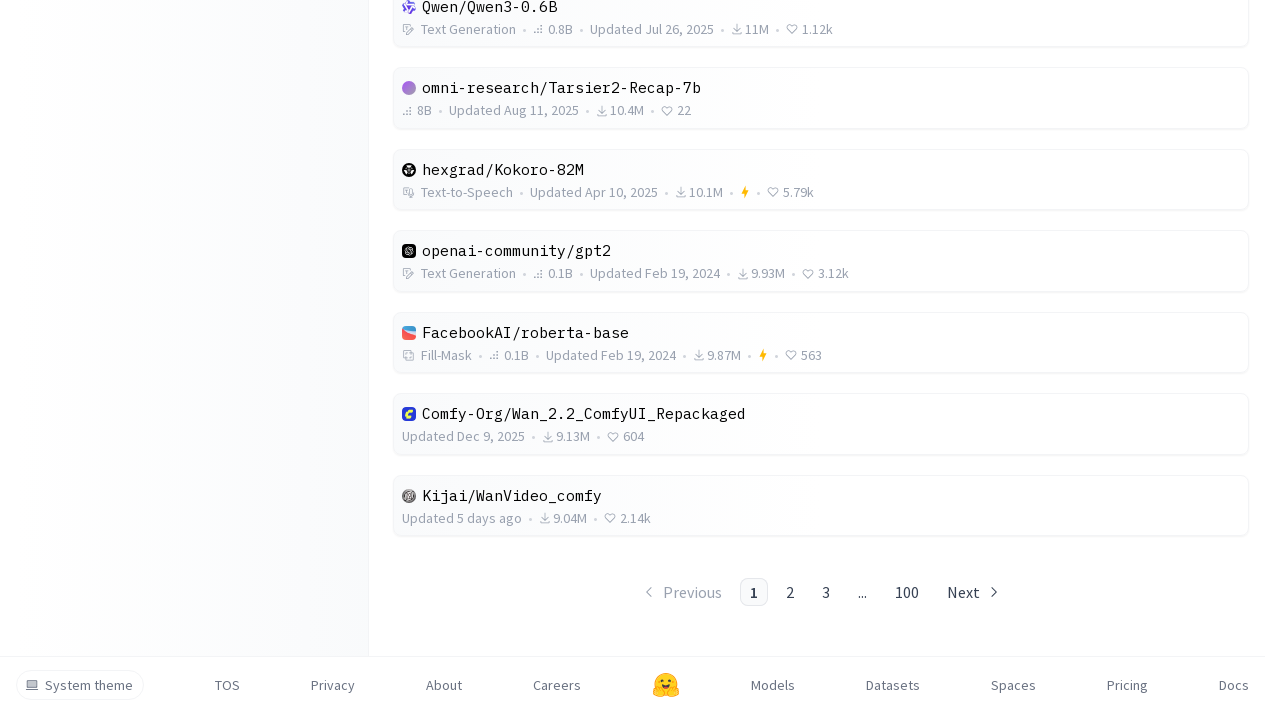

Checked for newly loaded models: 30 total models now visible
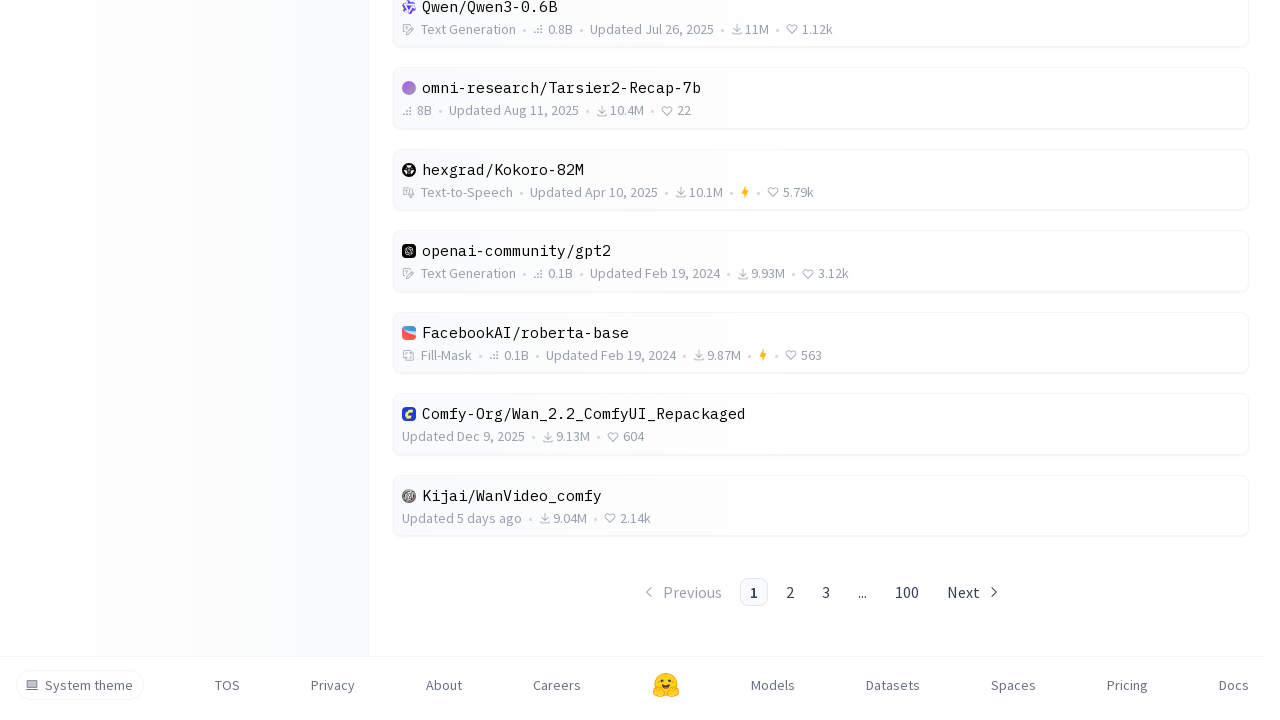

Retrieved current model count: 30 models found
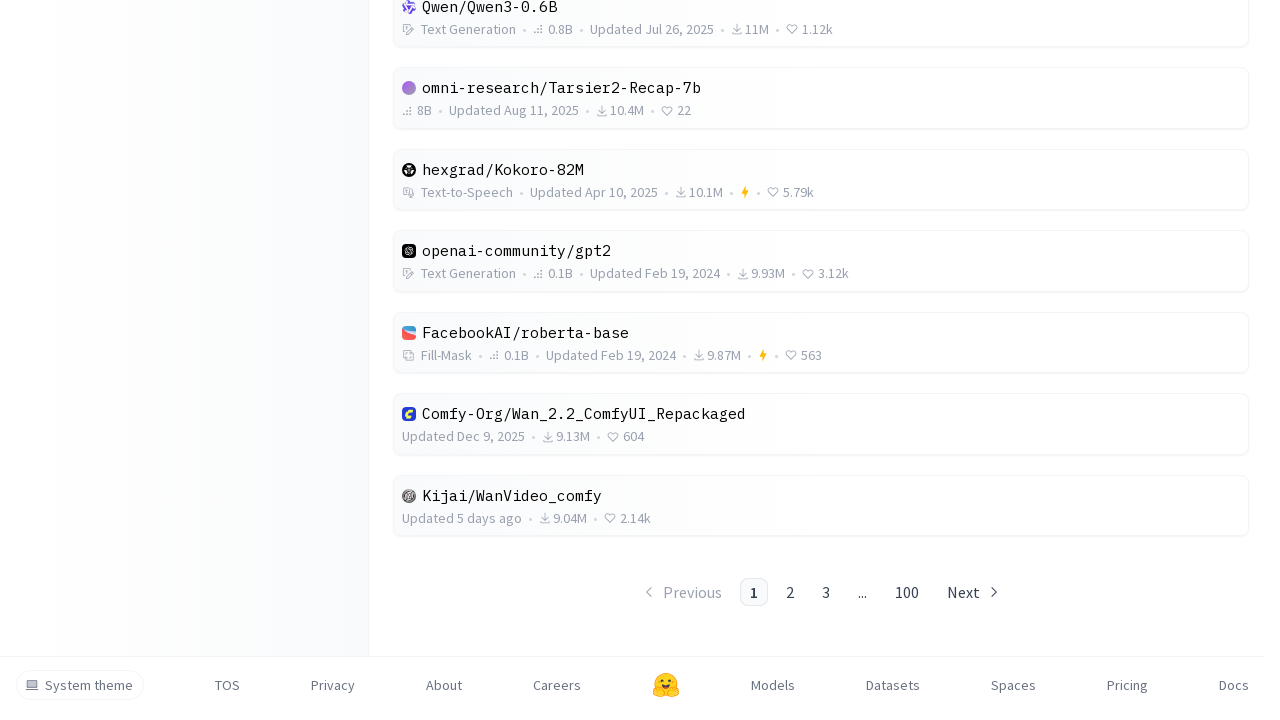

Scrolled to bottom of page (scroll attempt 5/5)
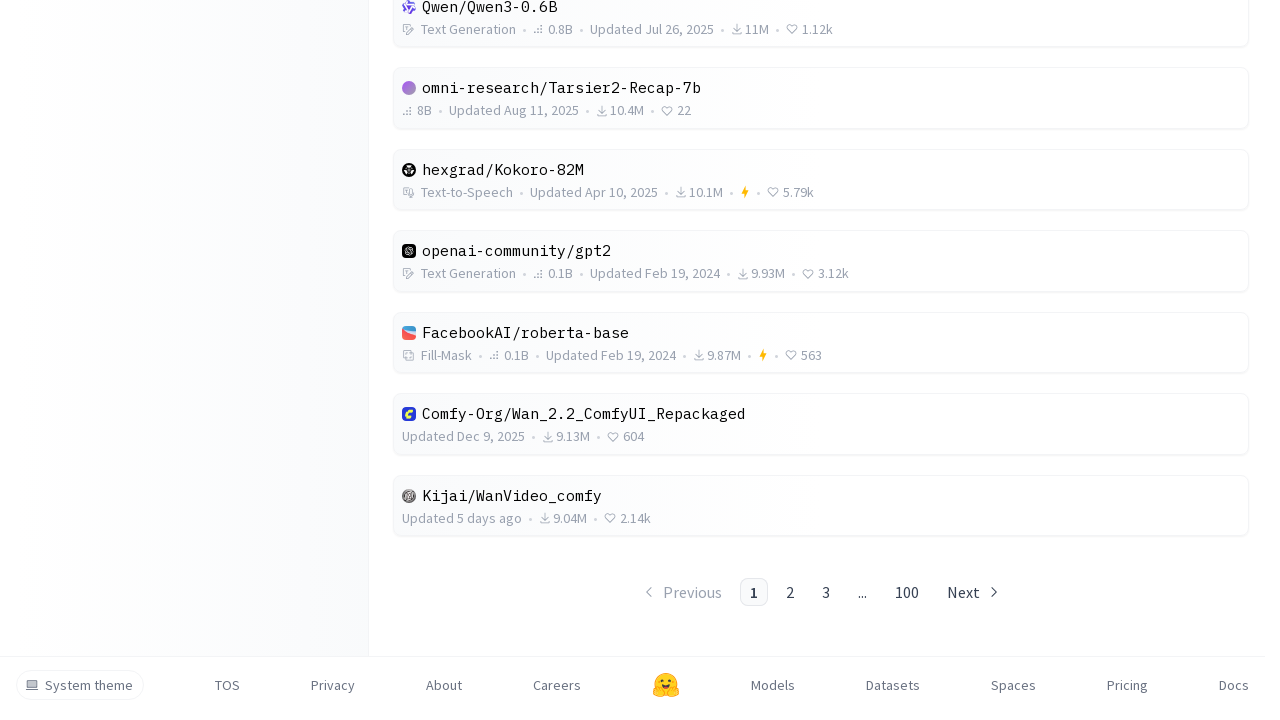

Waited for new content to load after scrolling
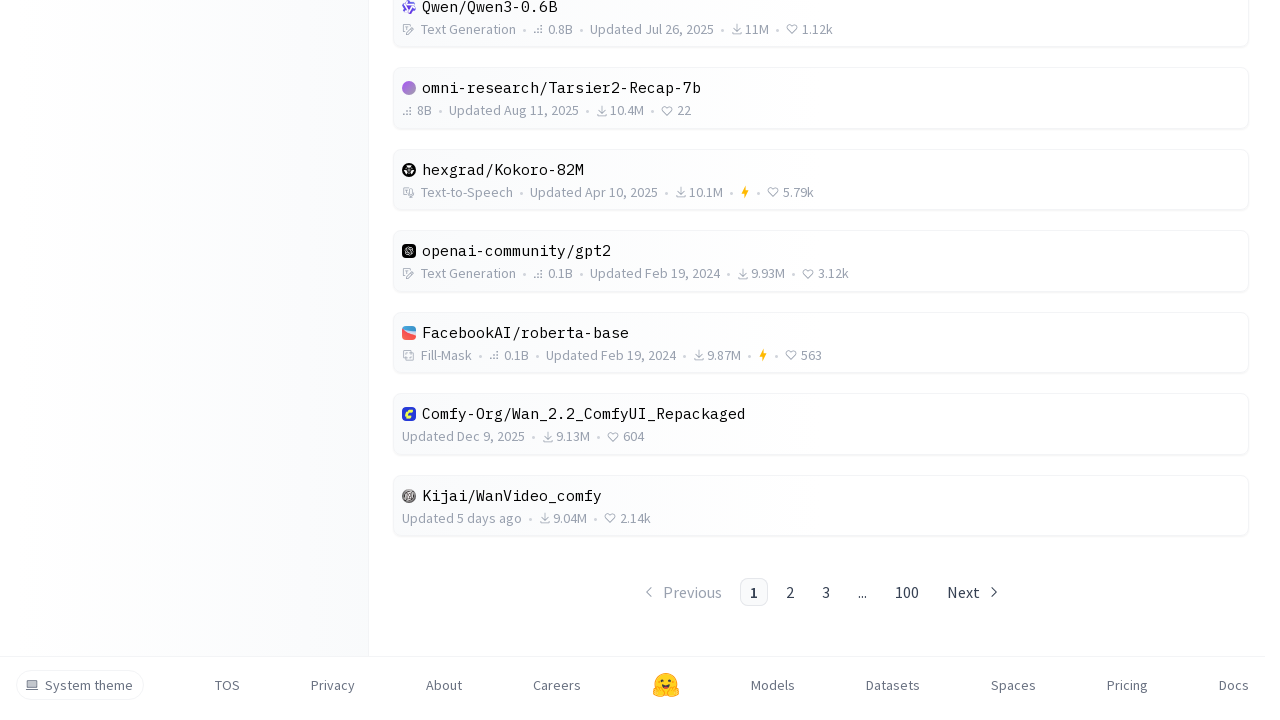

Checked for newly loaded models: 30 total models now visible
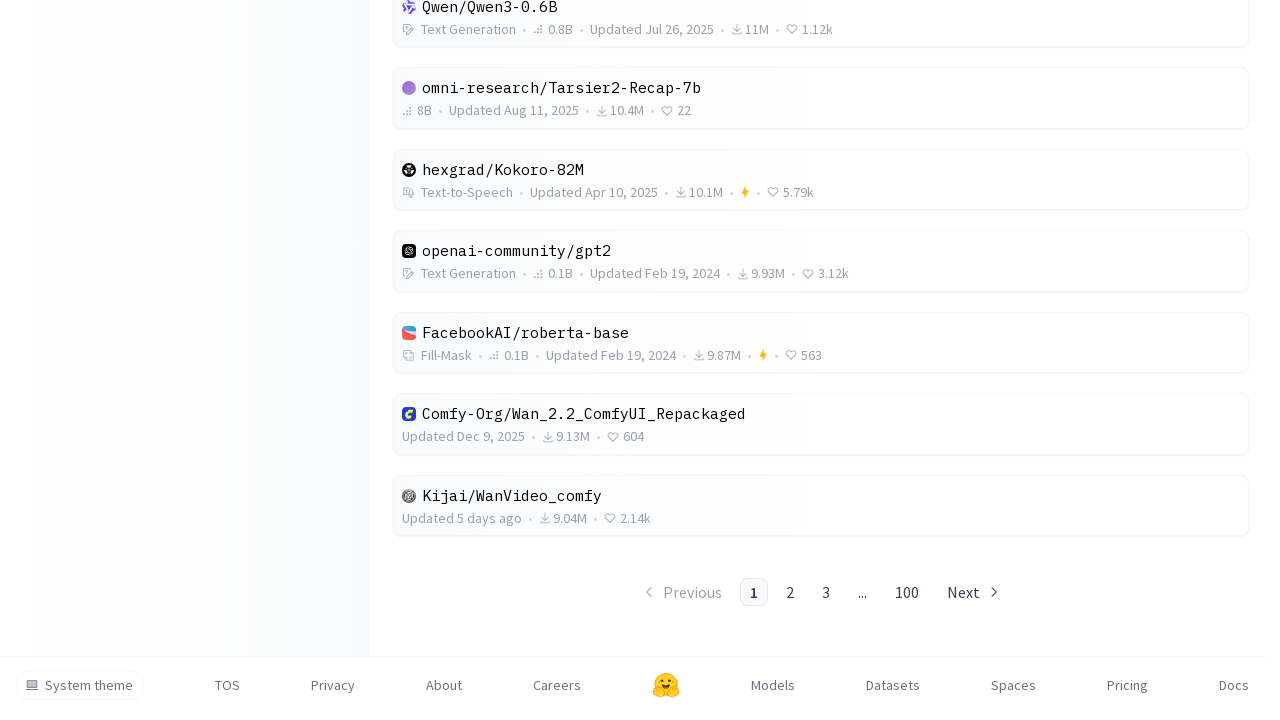

Verified model card titles (h4 elements) are present
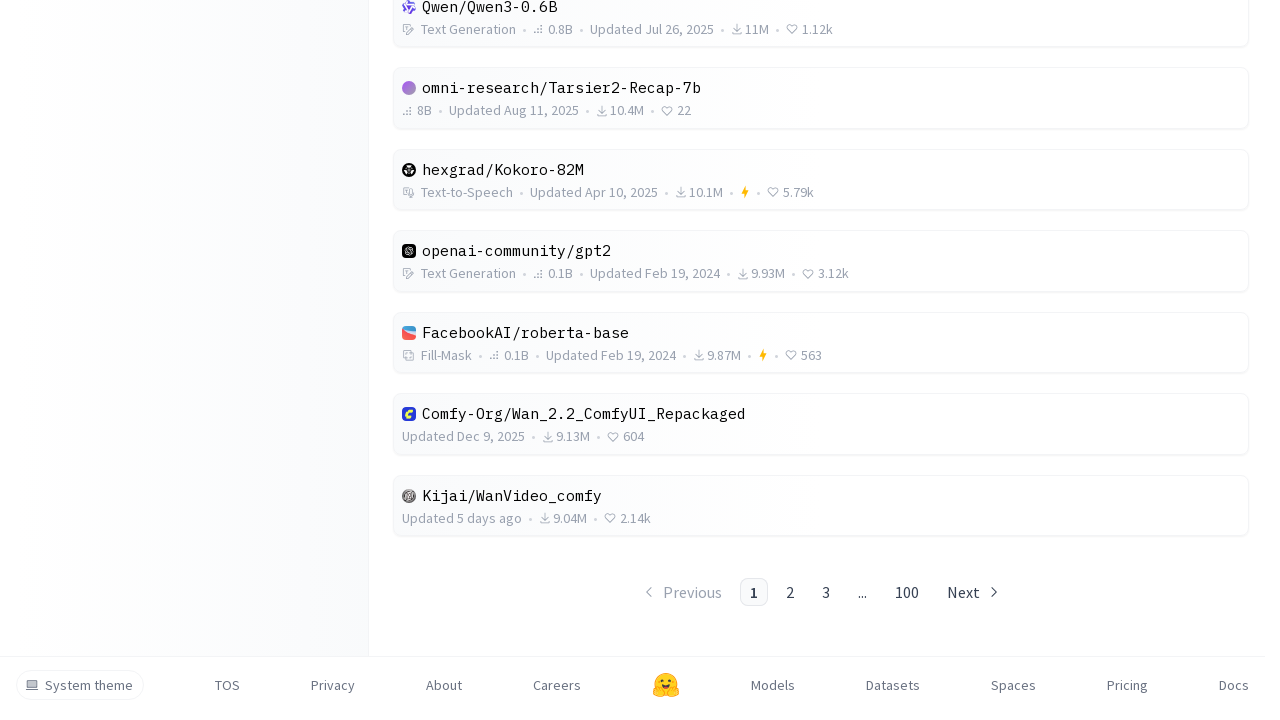

Verified model card links are present and valid
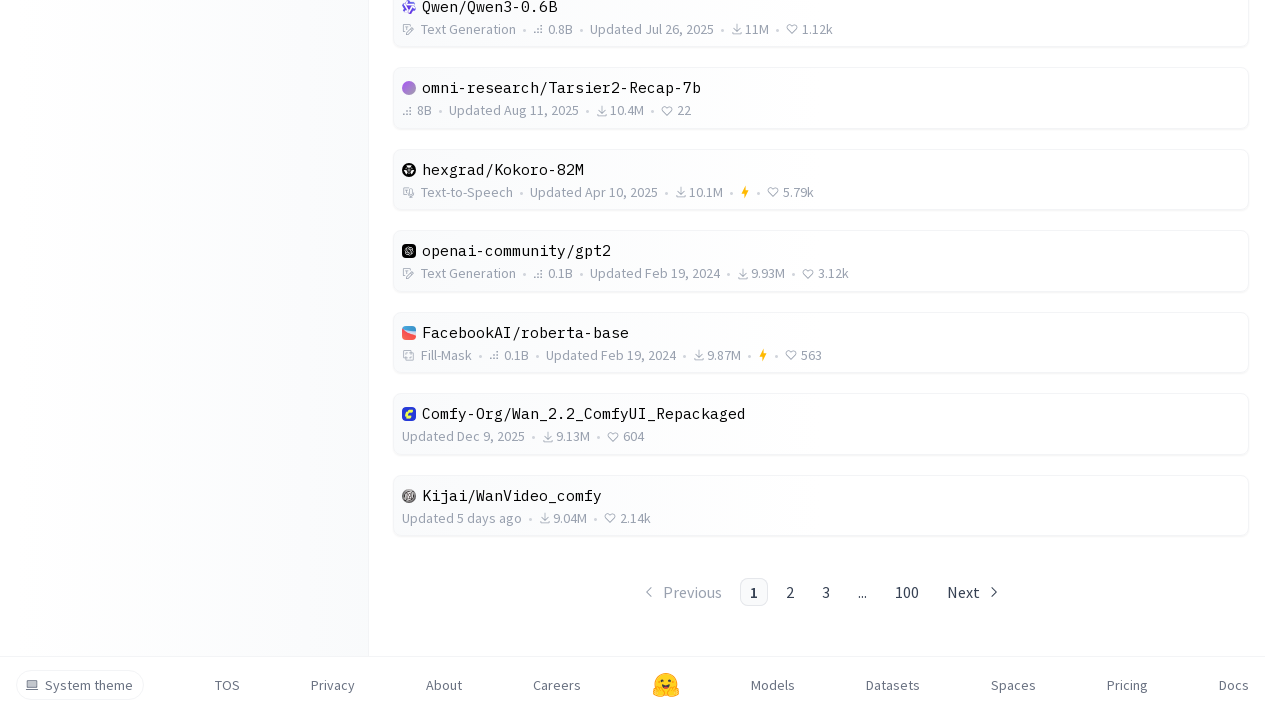

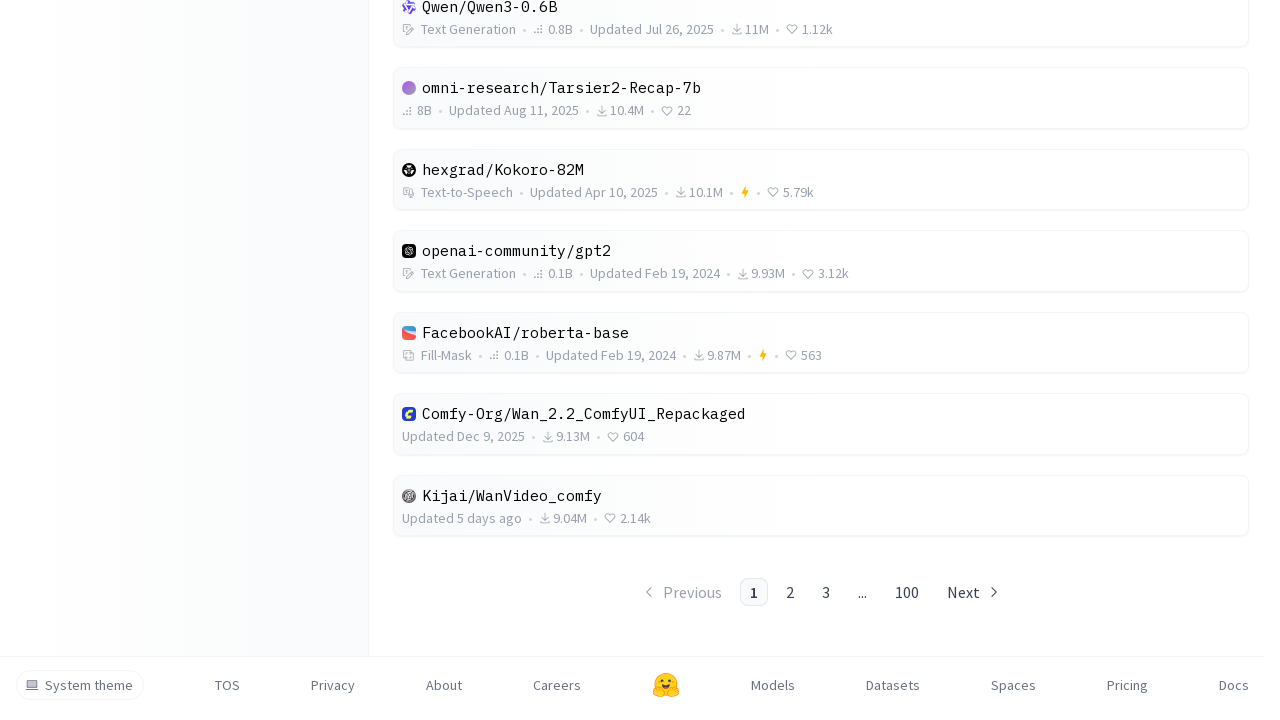